Tests a practice form by filling in various input fields including text inputs, email, password, dropdown selection, and radio buttons, then submits the form and verifies success message

Starting URL: https://rahulshettyacademy.com/angularpractice/

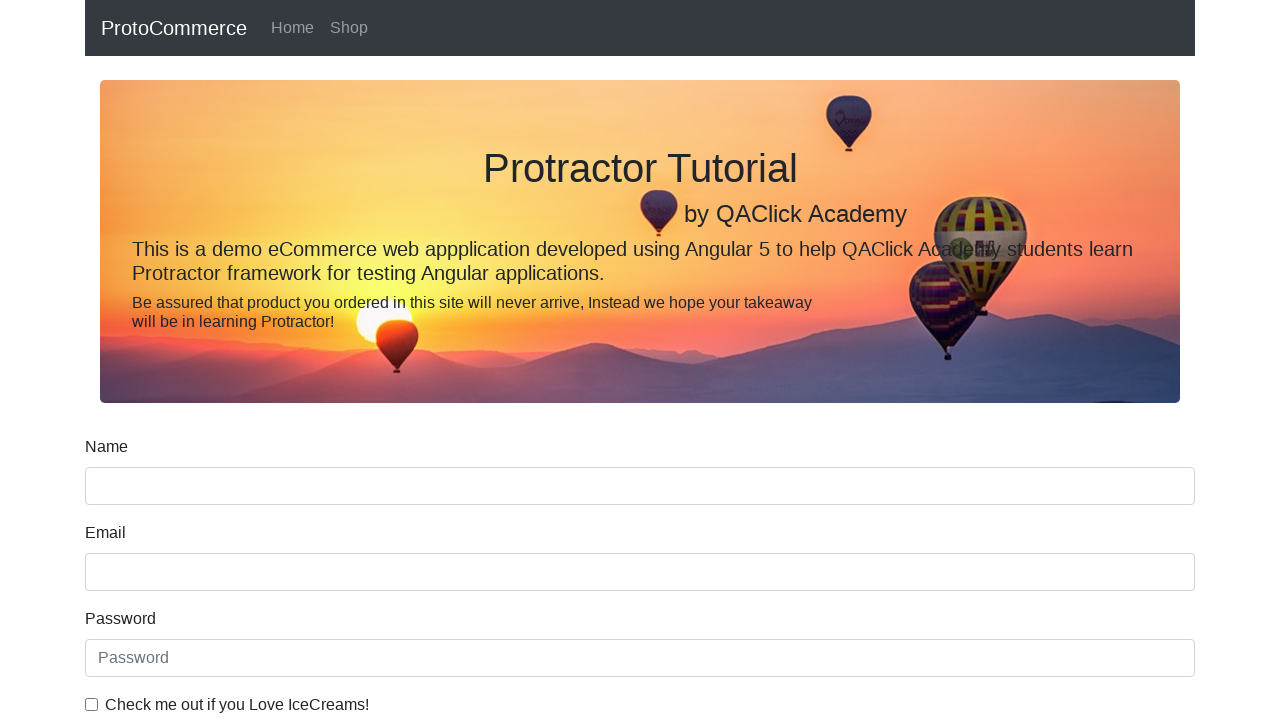

Filled name field with 'Rahul Shetty' on (//input[@type='text'])[1]
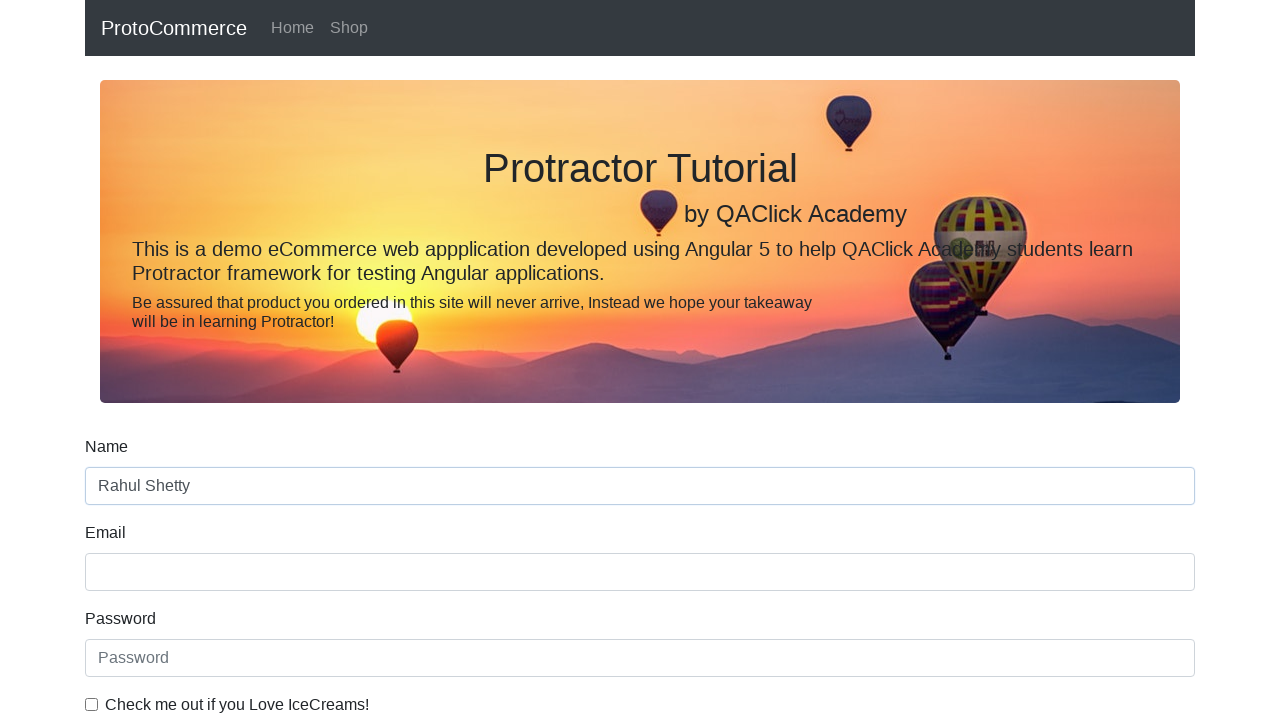

Filled email field with 'hello@gmail.com' on input[name='email']
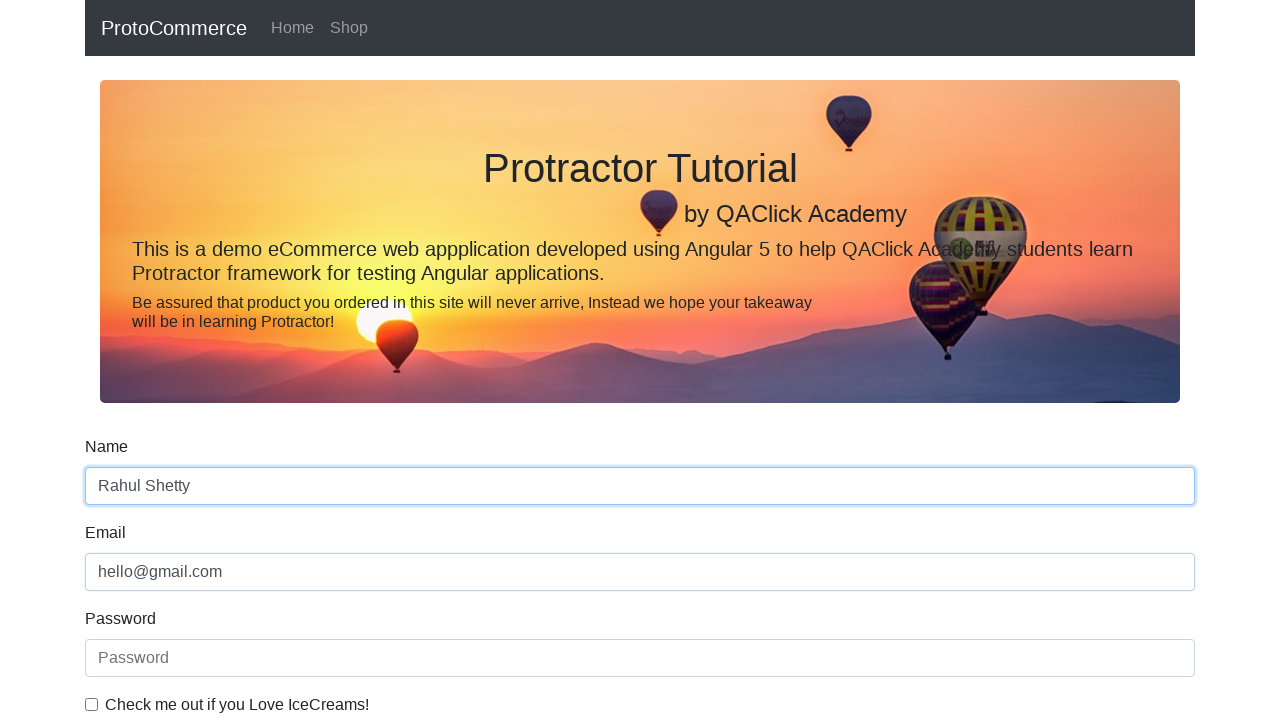

Filled password field with '12345' on #exampleInputPassword1
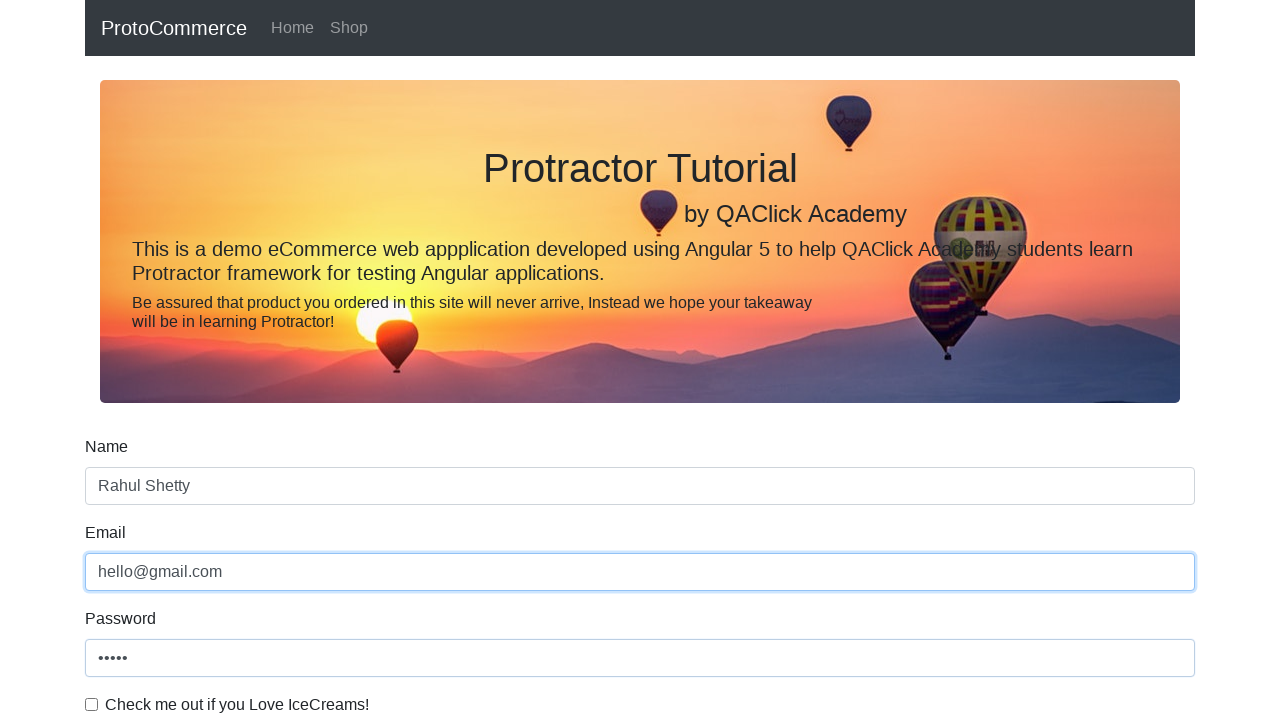

Filled text field with 'Hello again!' on (//input[@type='text'])[3]
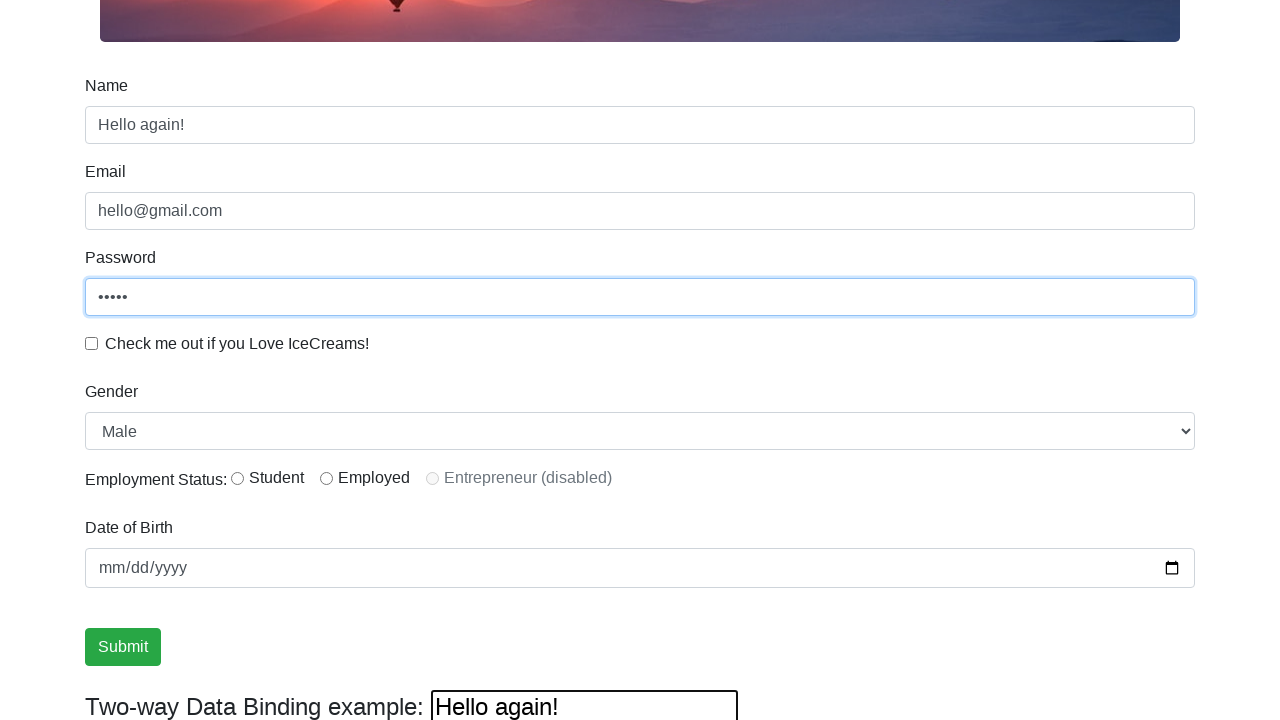

Cleared the text field on (//input[@type='text'])[3]
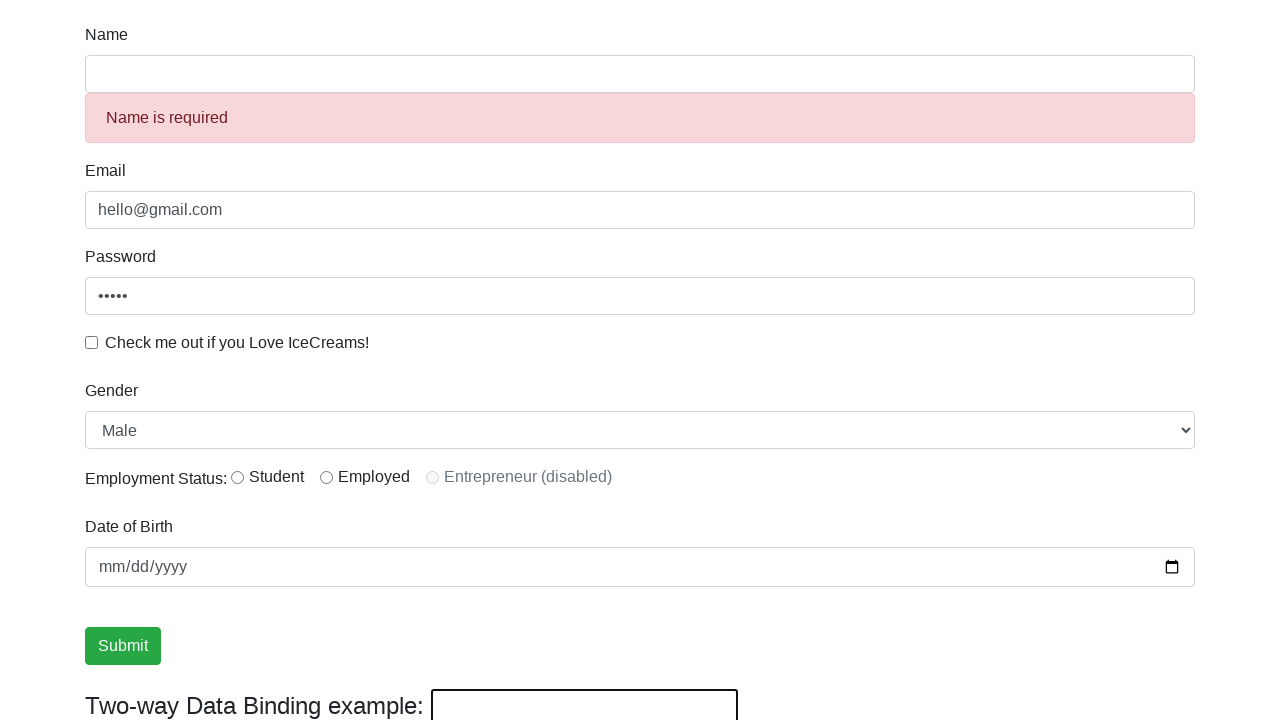

Selected 'Female' from dropdown on #exampleFormControlSelect1
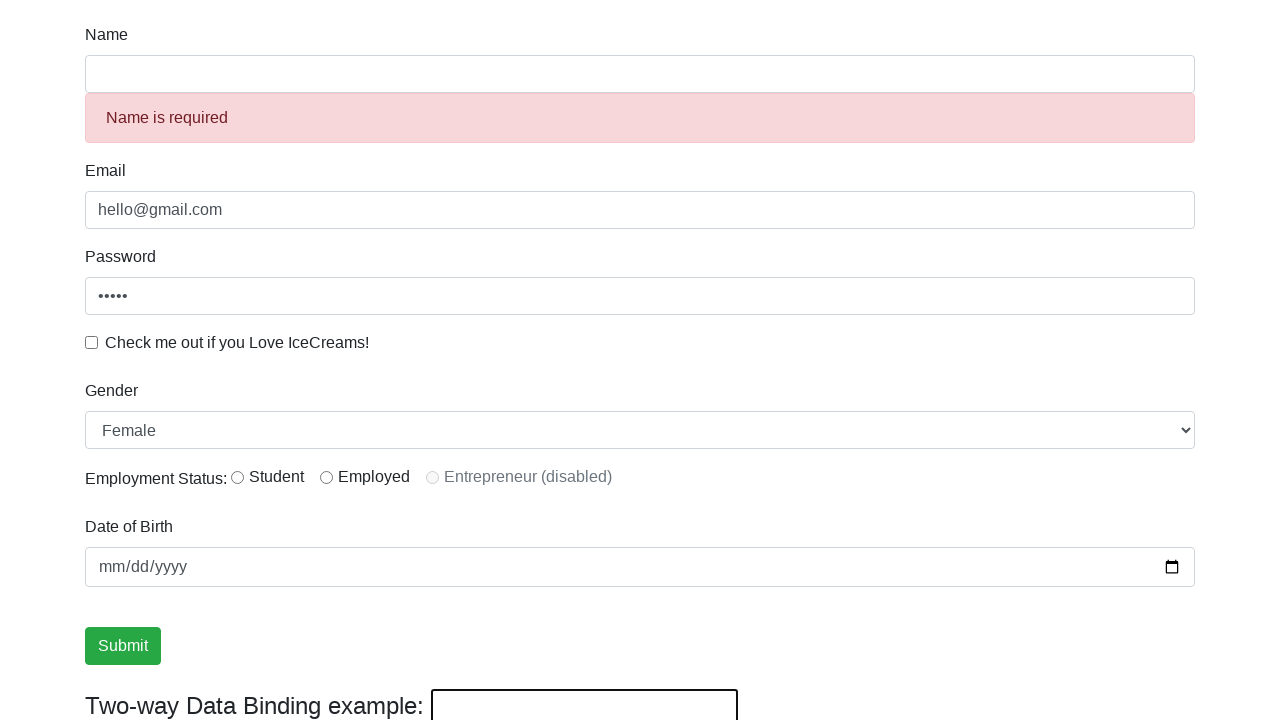

Selected option at index 0 (Male) from dropdown on #exampleFormControlSelect1
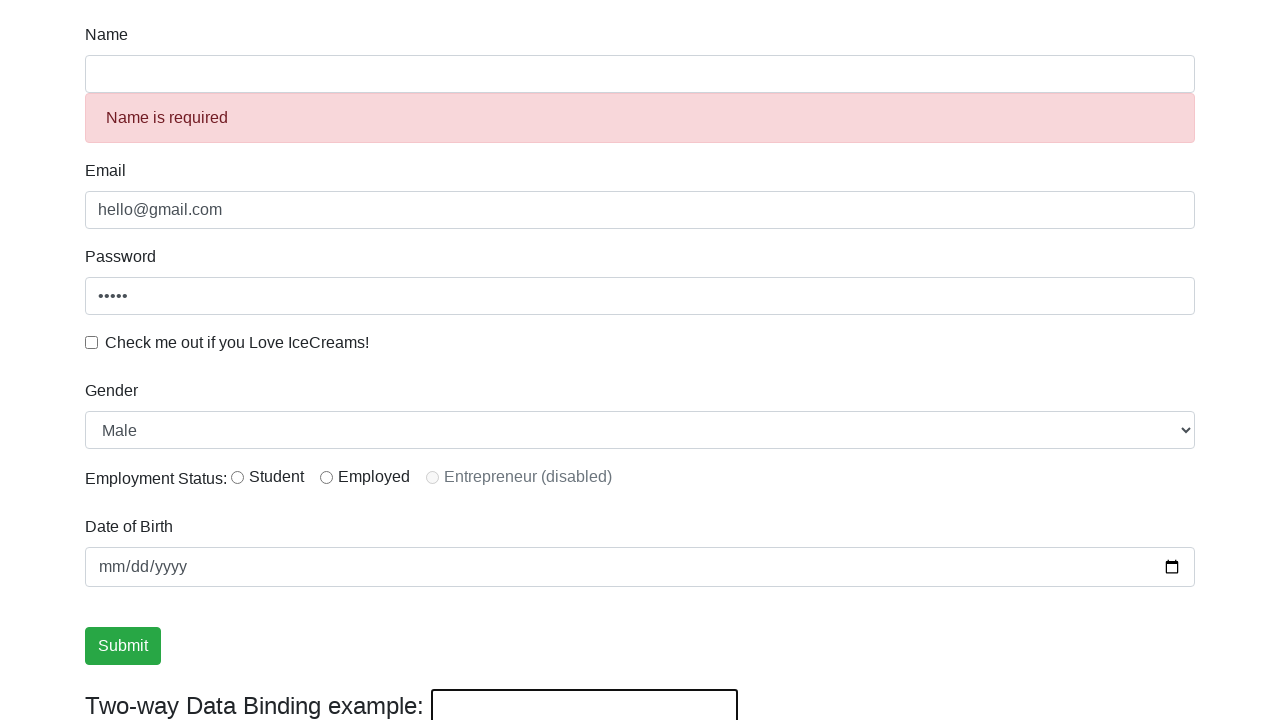

Clicked submit button at (123, 646) on xpath=//input[@type='submit']
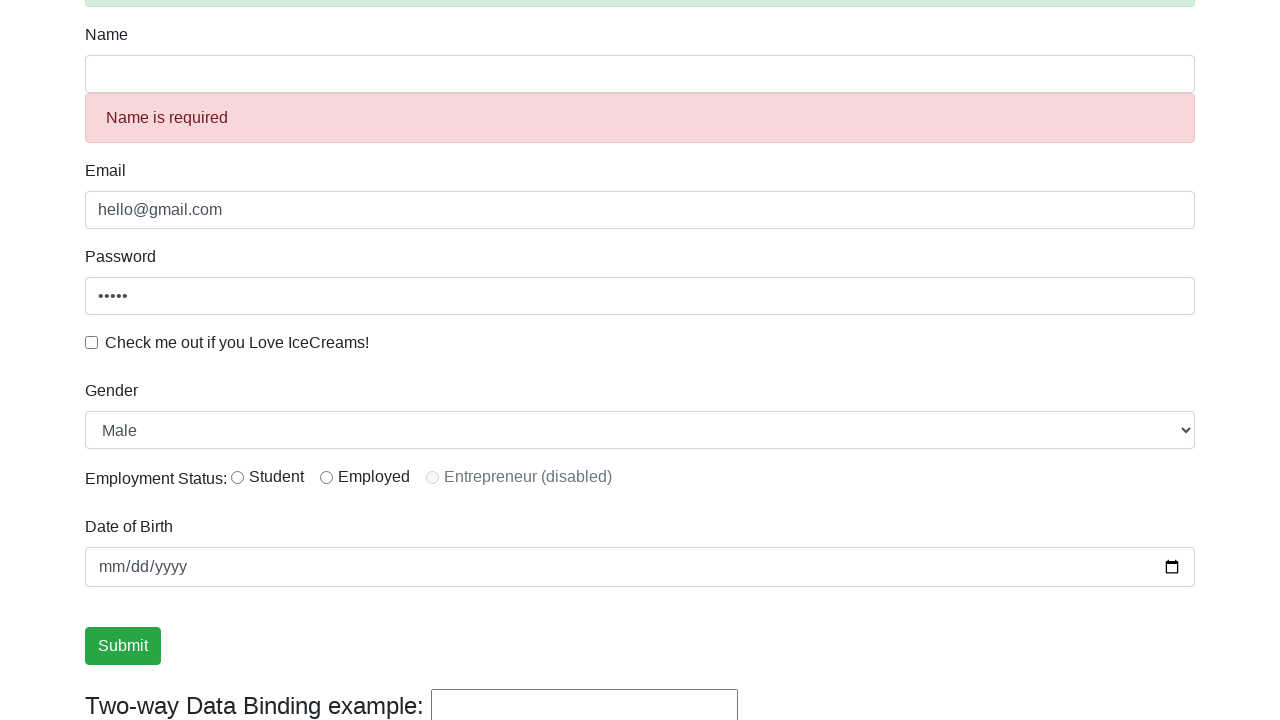

Clicked radio button #inlineRadio1 at (238, 477) on #inlineRadio1
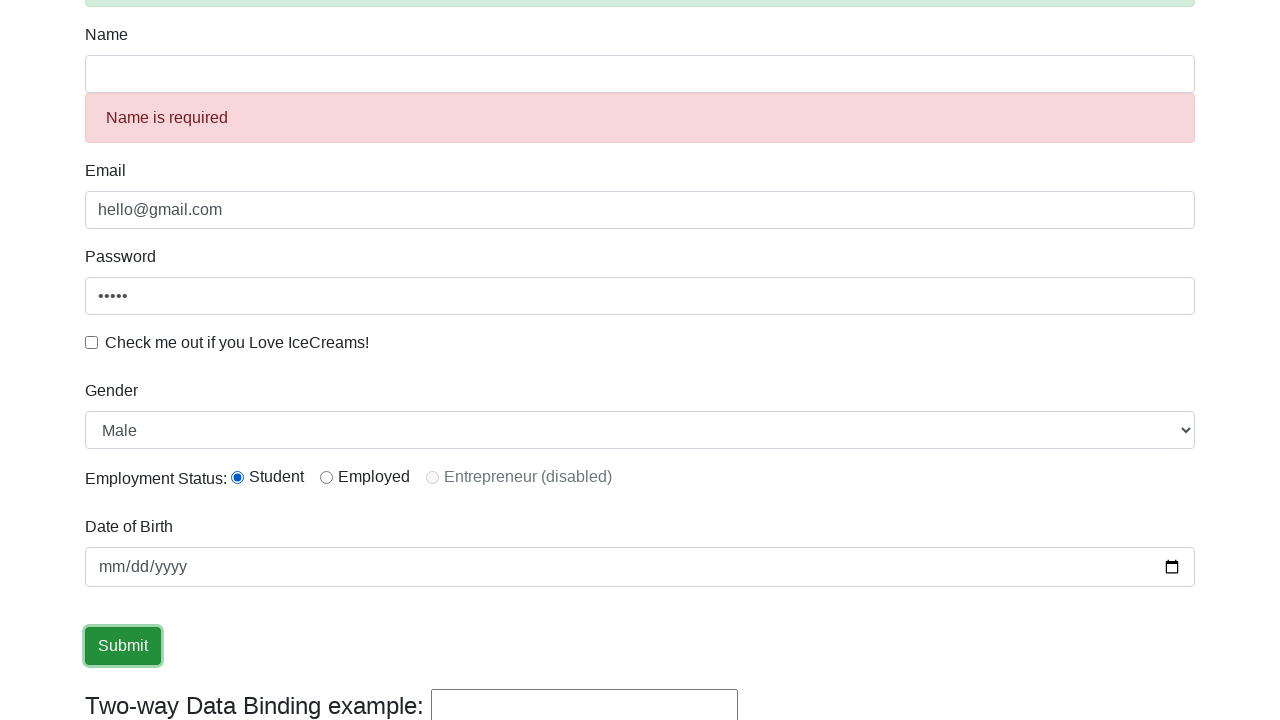

Success alert message loaded
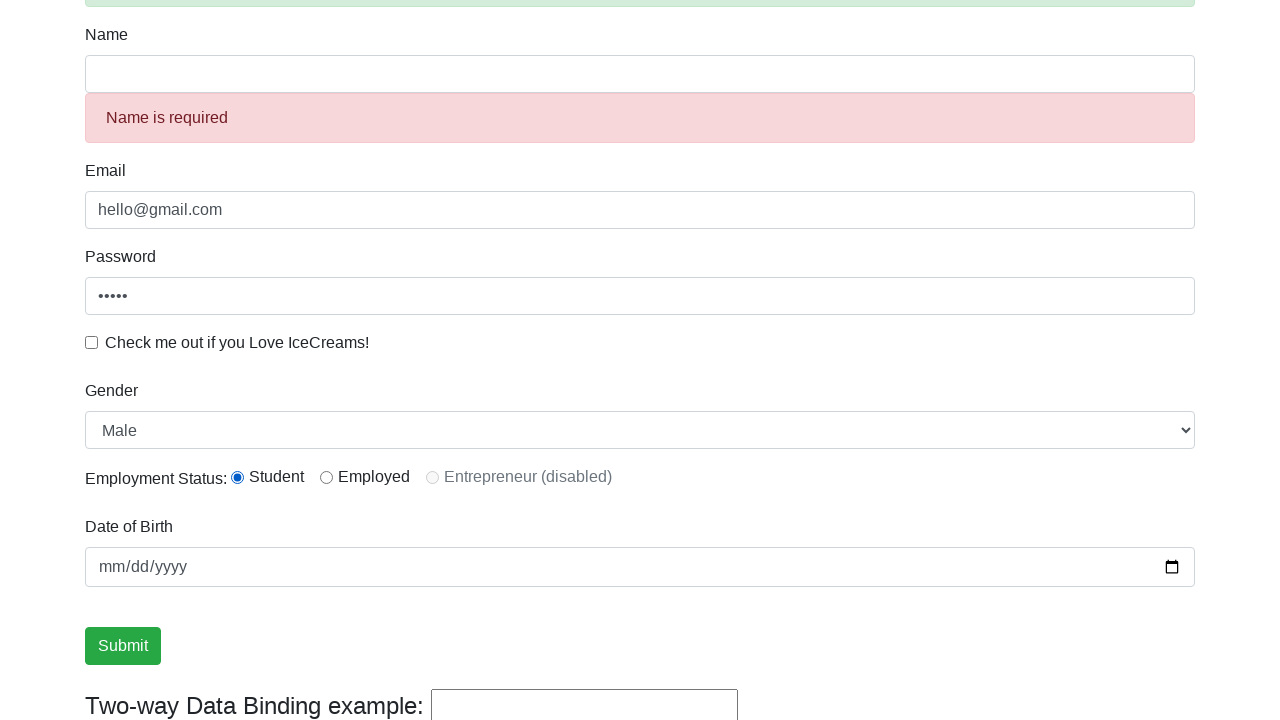

Retrieved success message text
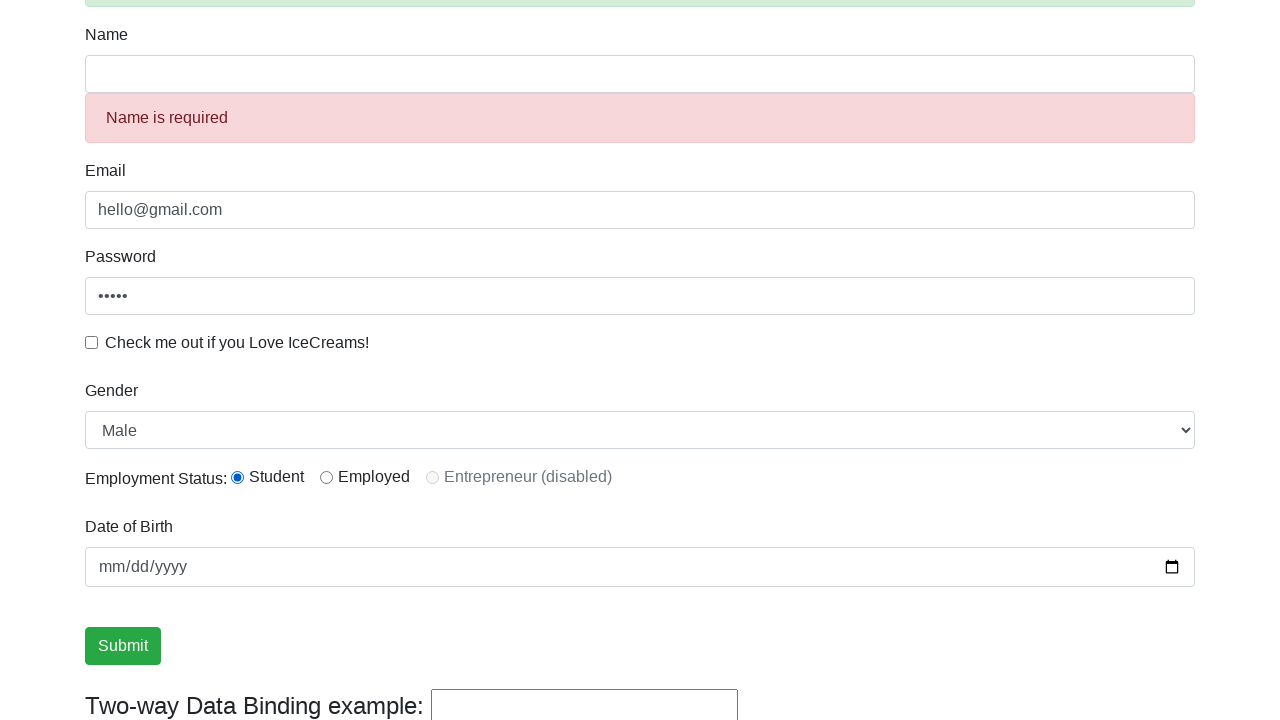

Verified 'Success' text is present in alert message
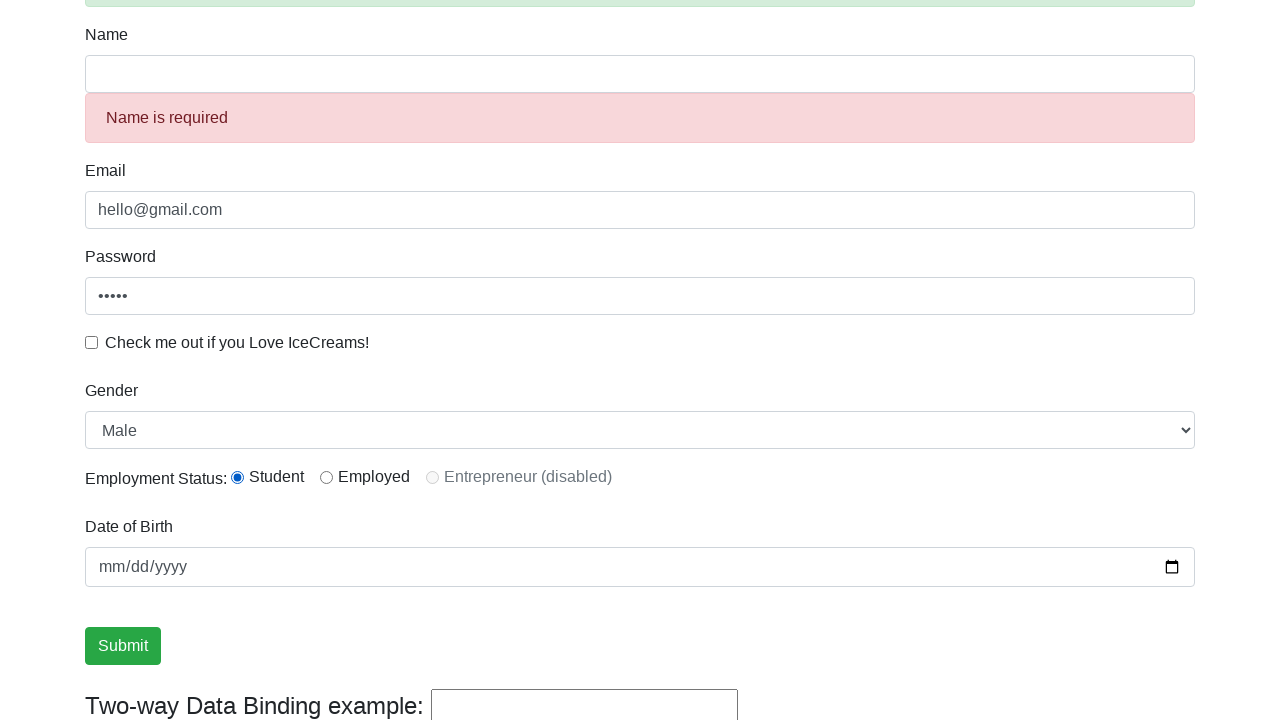

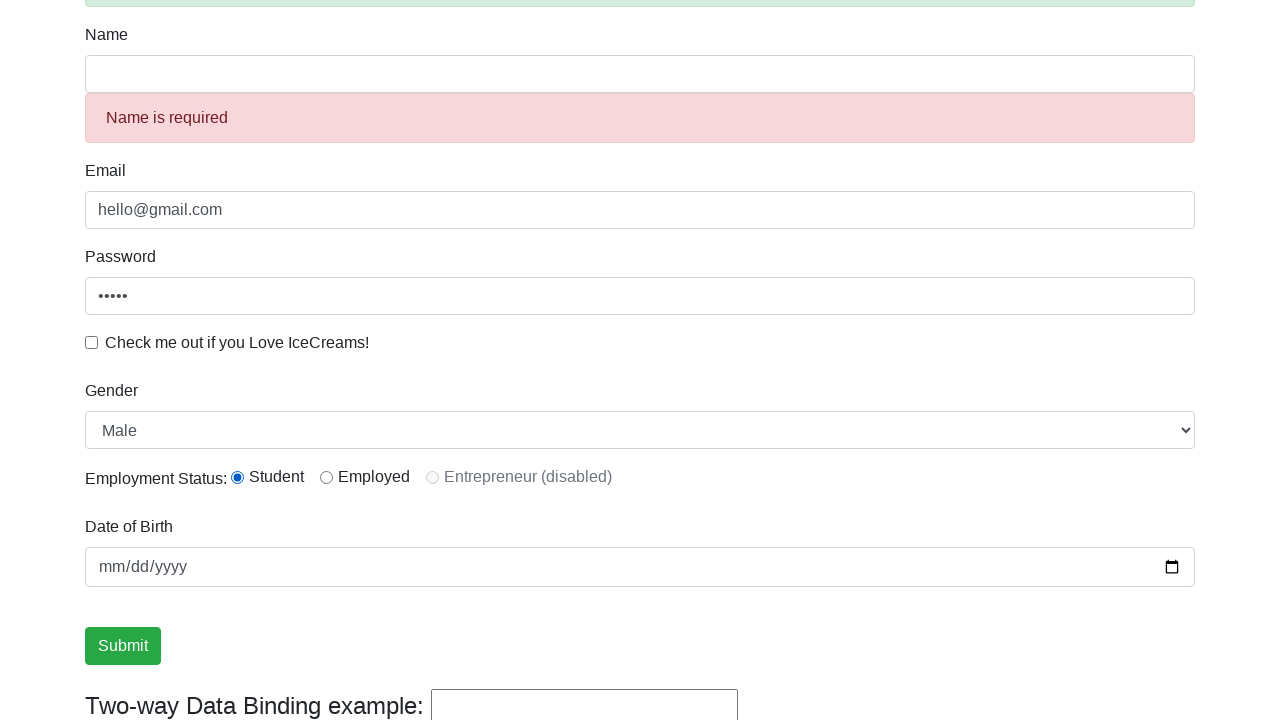